Tests browser navigation commands by navigating to python.org, then using back, forward, and refresh functions

Starting URL: http://python.org

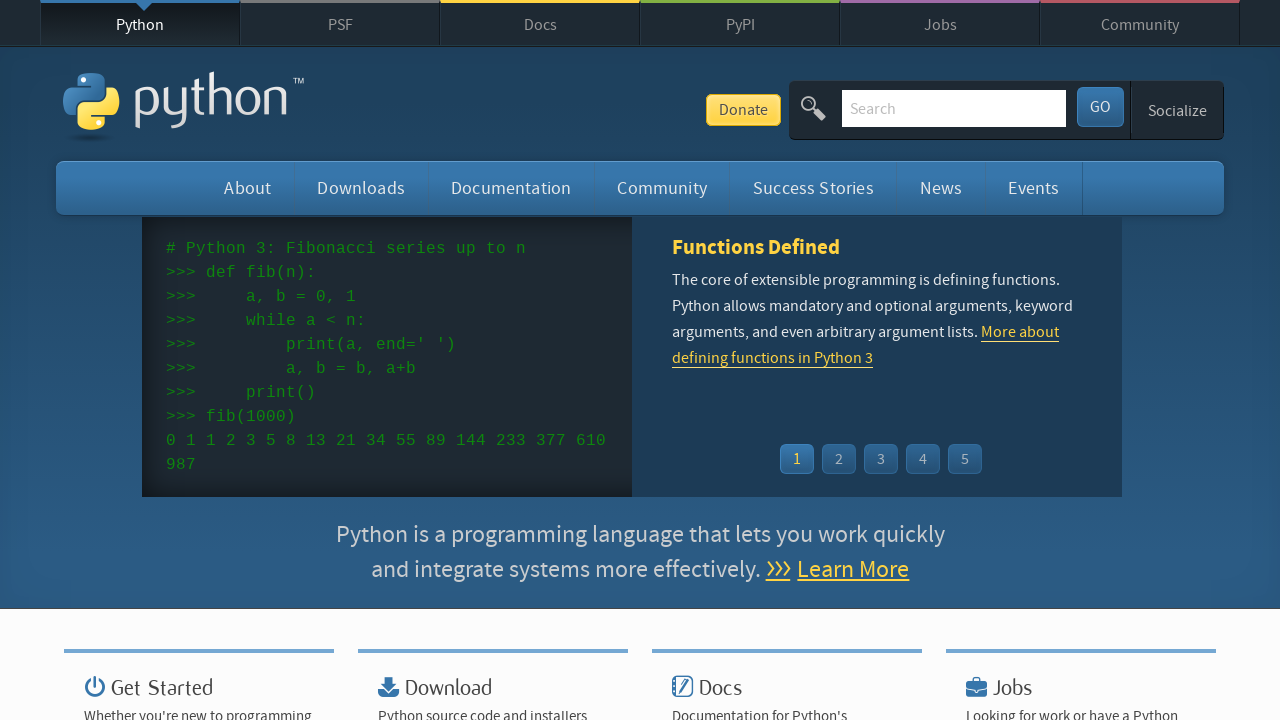

Navigated back to previous page
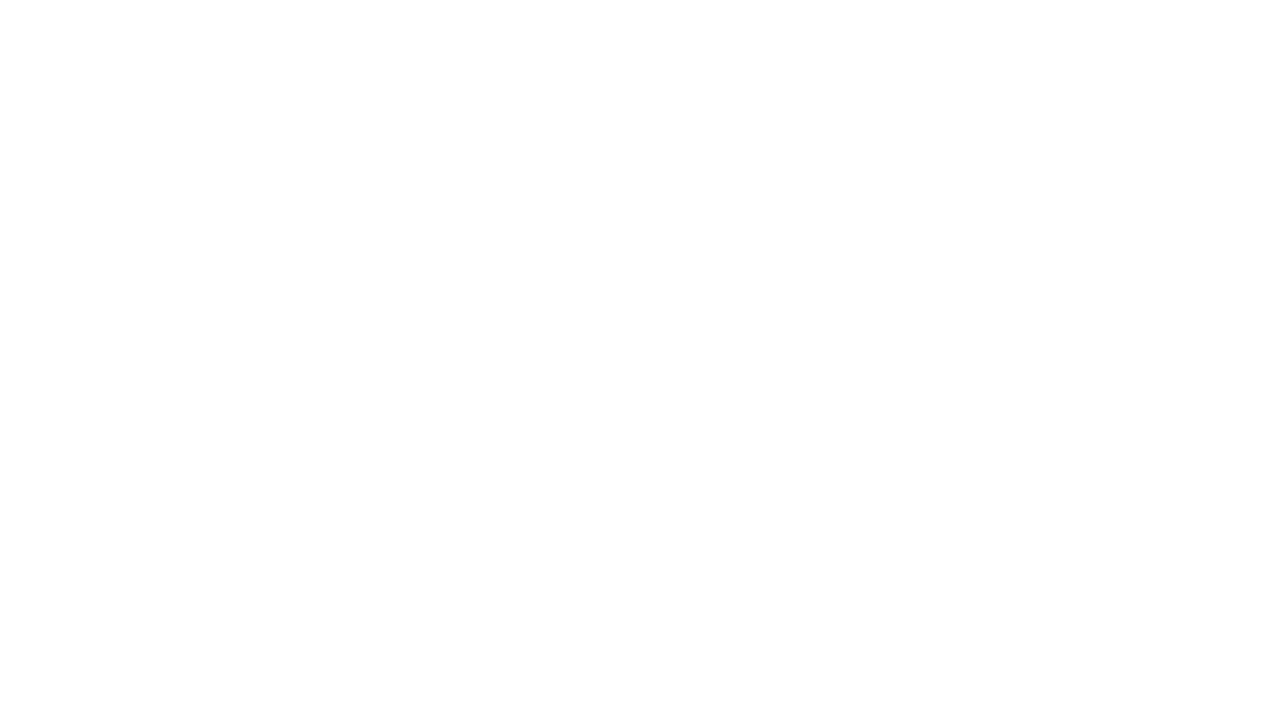

Navigated forward to python.org
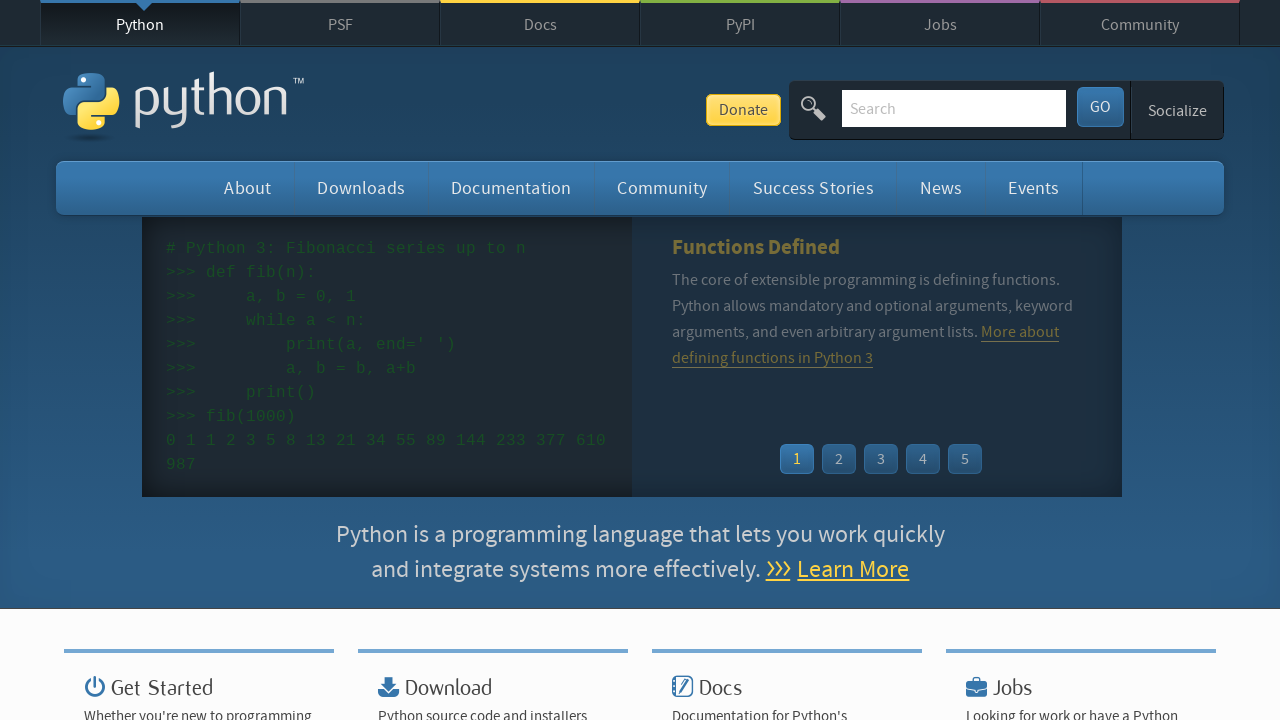

Refreshed the current page
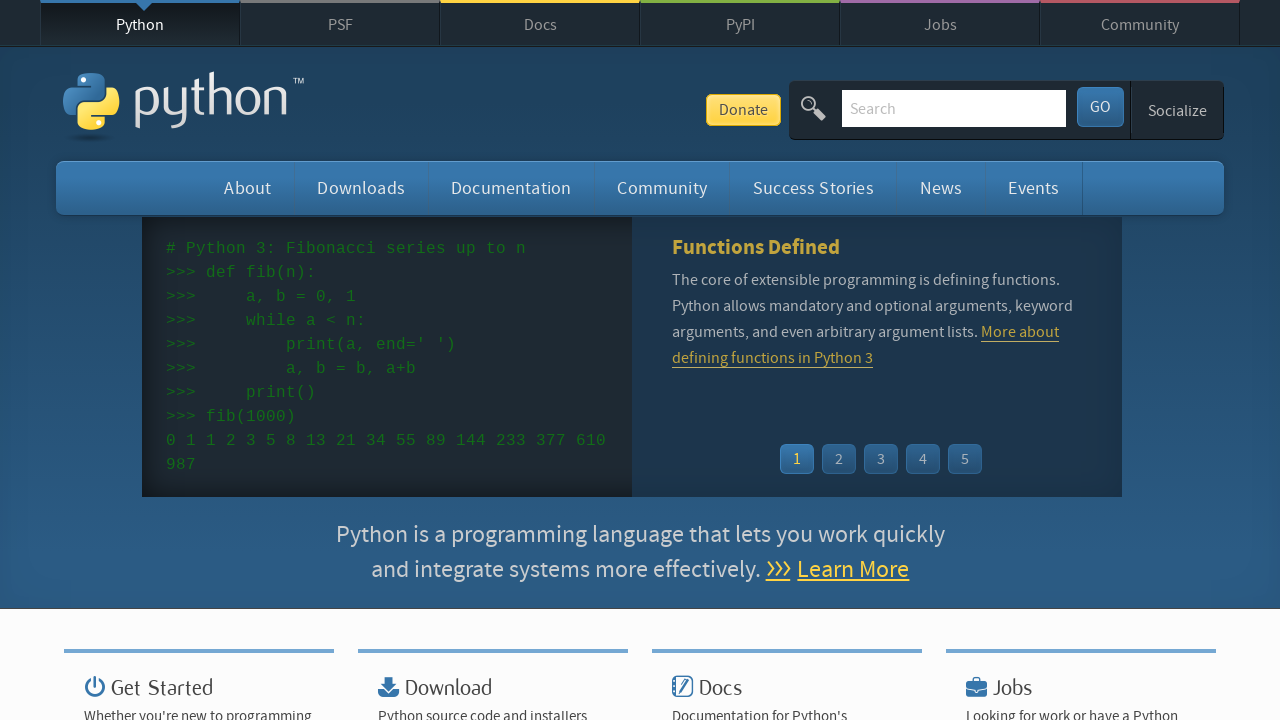

Retrieved page title: Welcome to Python.org
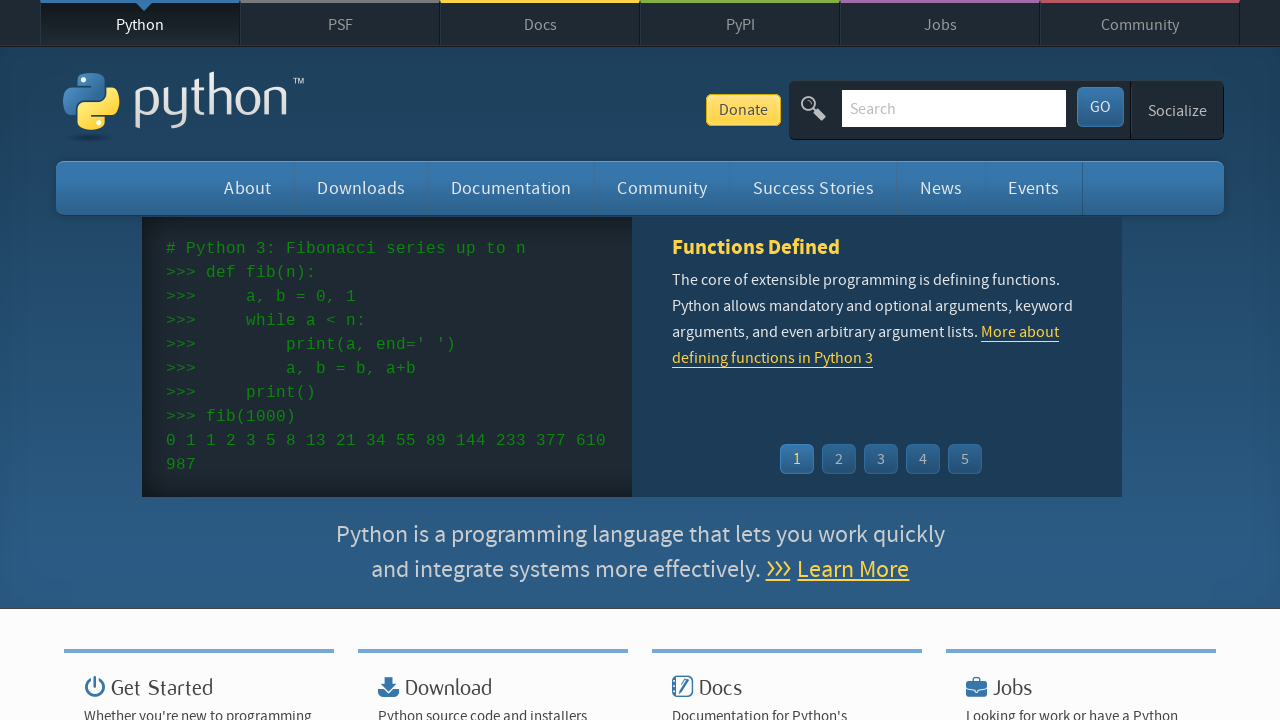

Retrieved current URL: https://www.python.org/
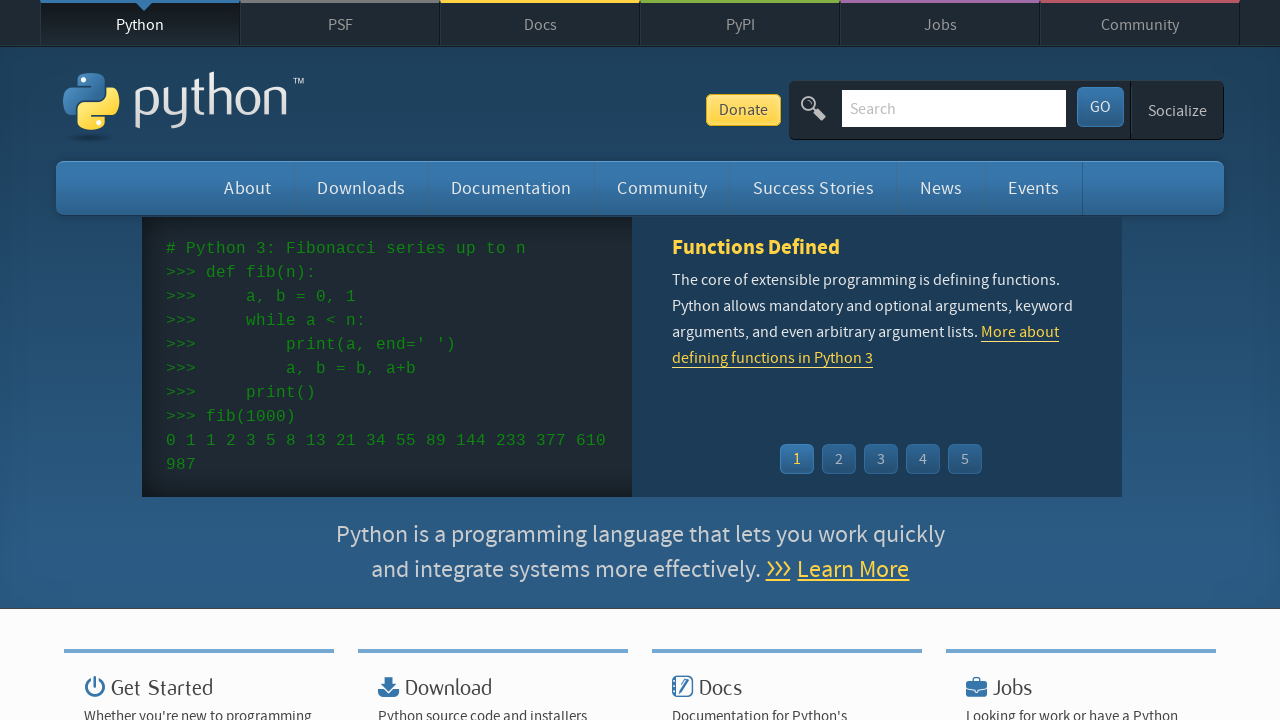

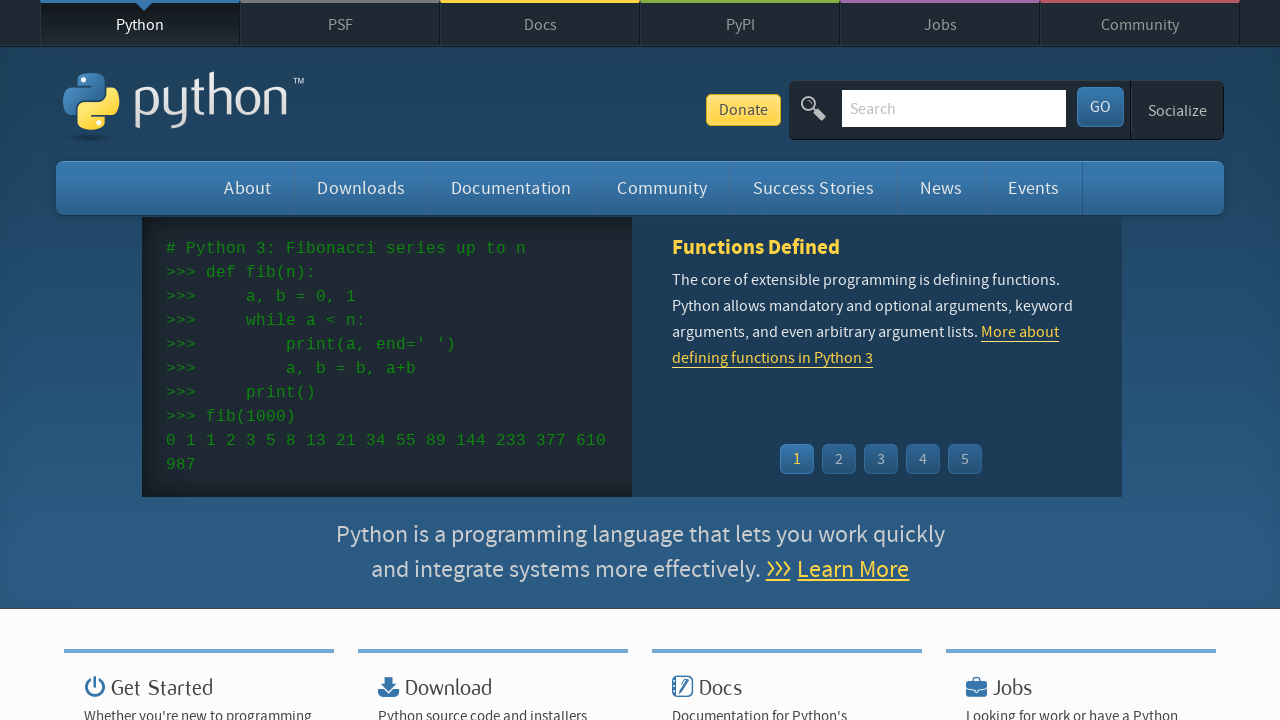